Tests handling a JavaScript alert by clicking a button that triggers an alert, accepting it, and verifying the success message is displayed.

Starting URL: https://practice.cydeo.com/javascript_alerts

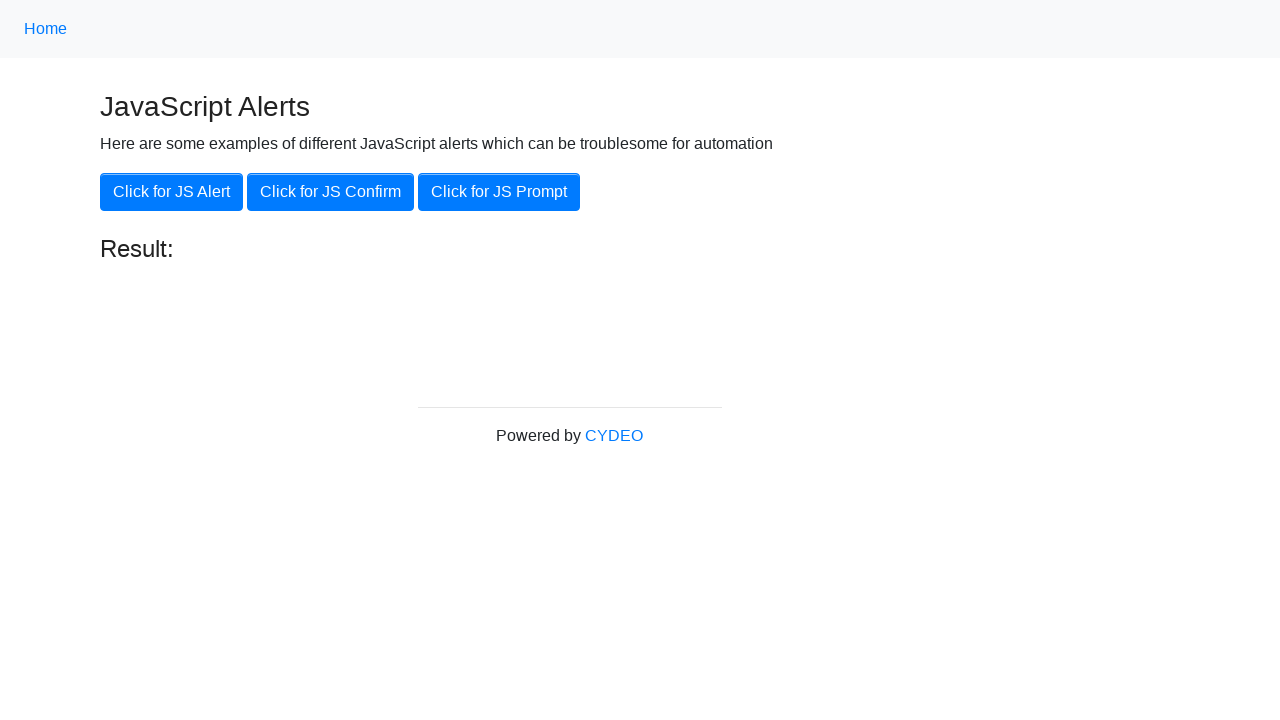

Set up dialog handler to accept JavaScript alerts
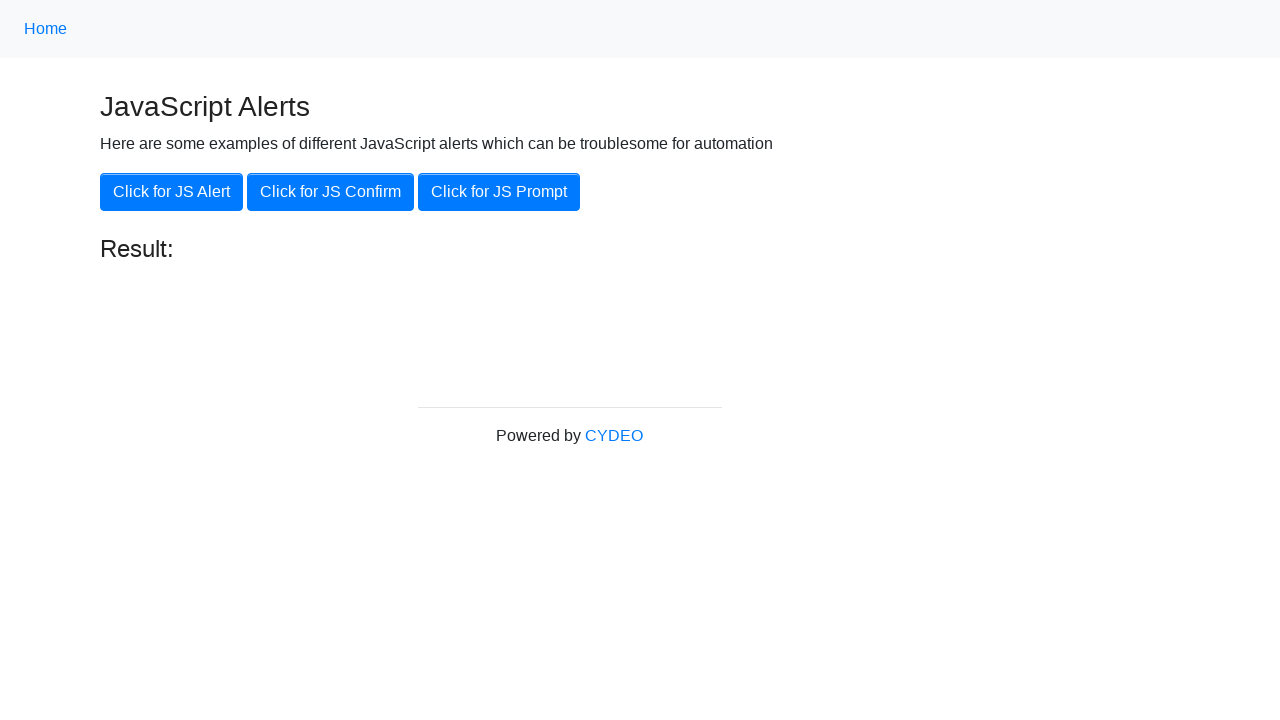

Clicked button to trigger JavaScript alert at (172, 192) on xpath=//button[@onclick='jsAlert()']
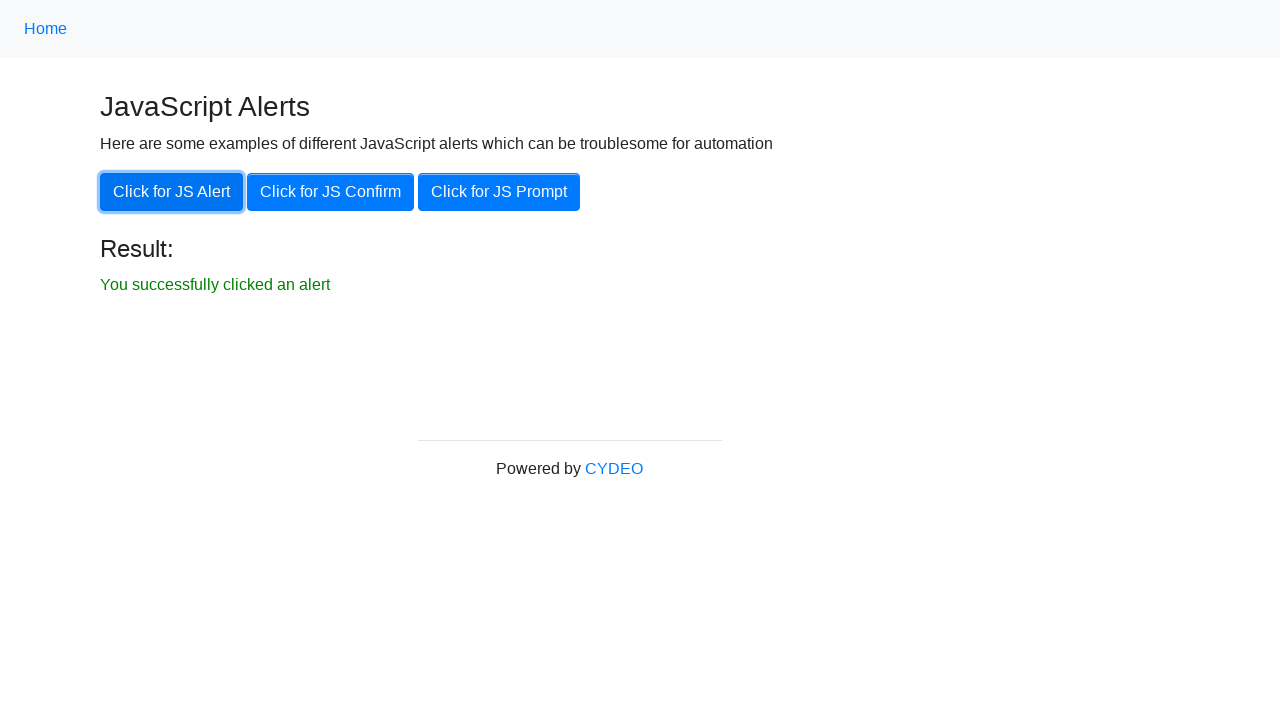

Verified success message 'You successfully clicked an alert' is displayed
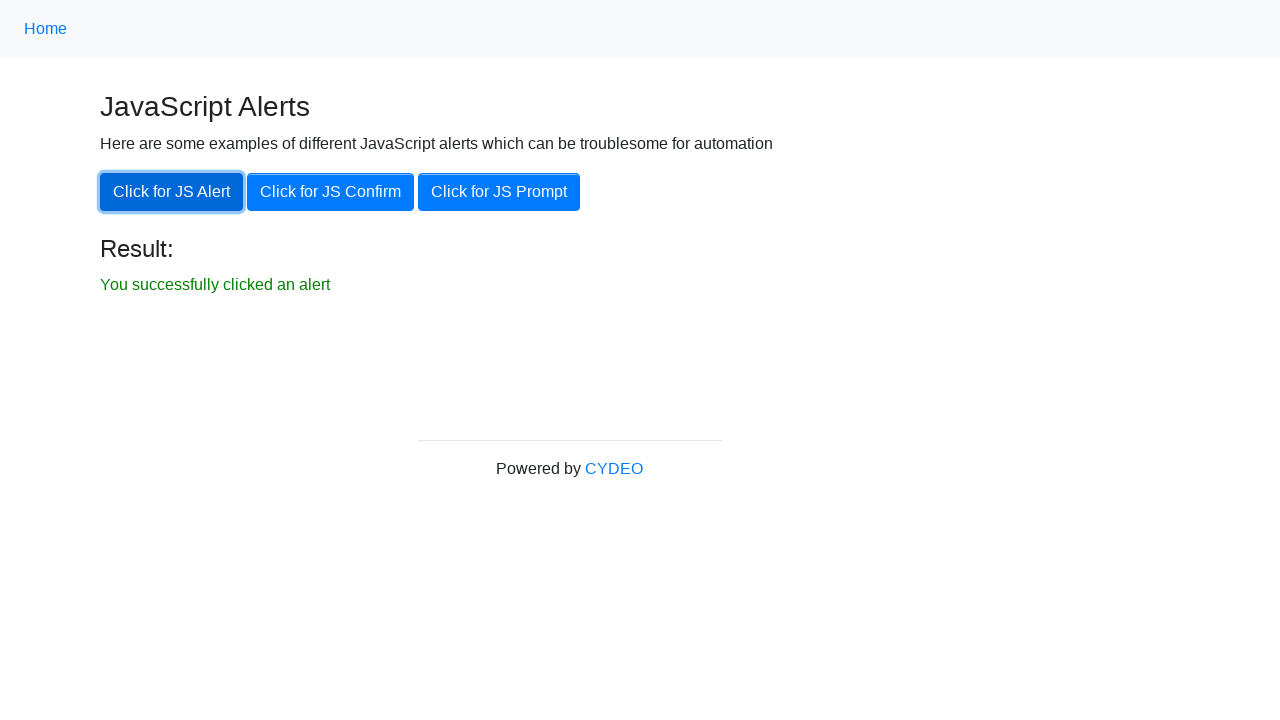

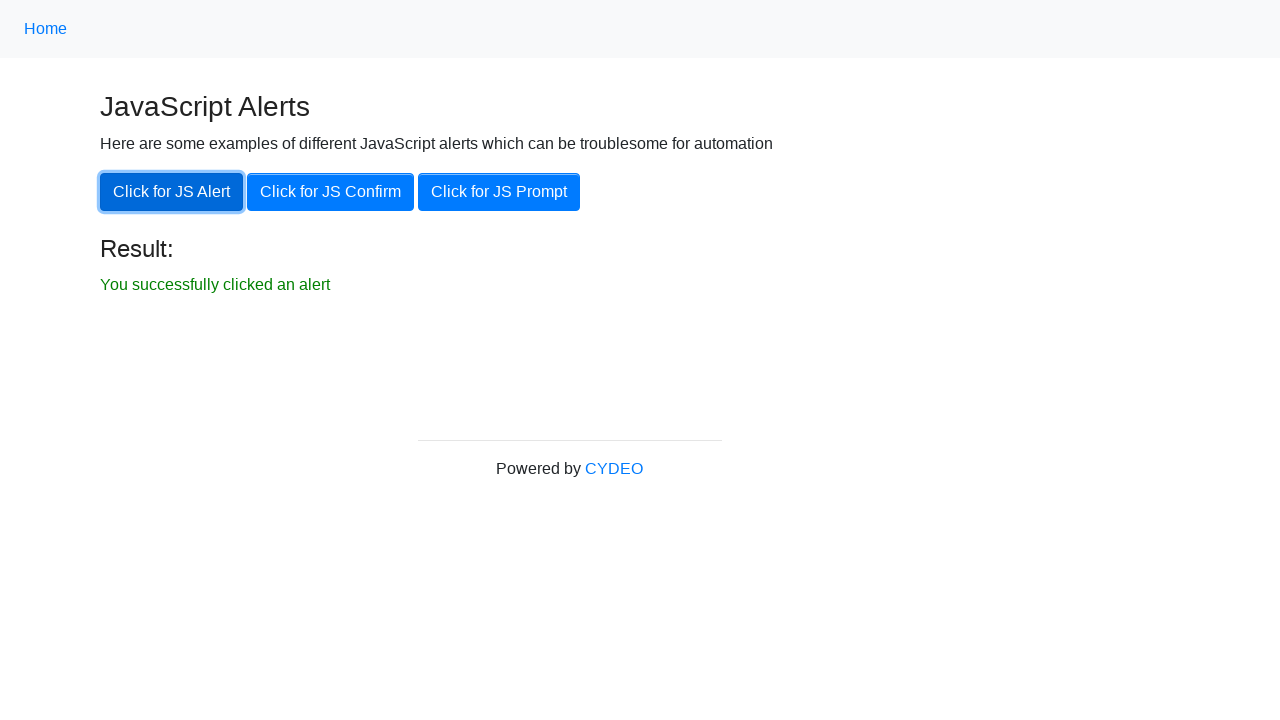